Tests click-and-hold, move, and release mouse actions for drag operation

Starting URL: https://crossbrowsertesting.github.io/drag-and-drop

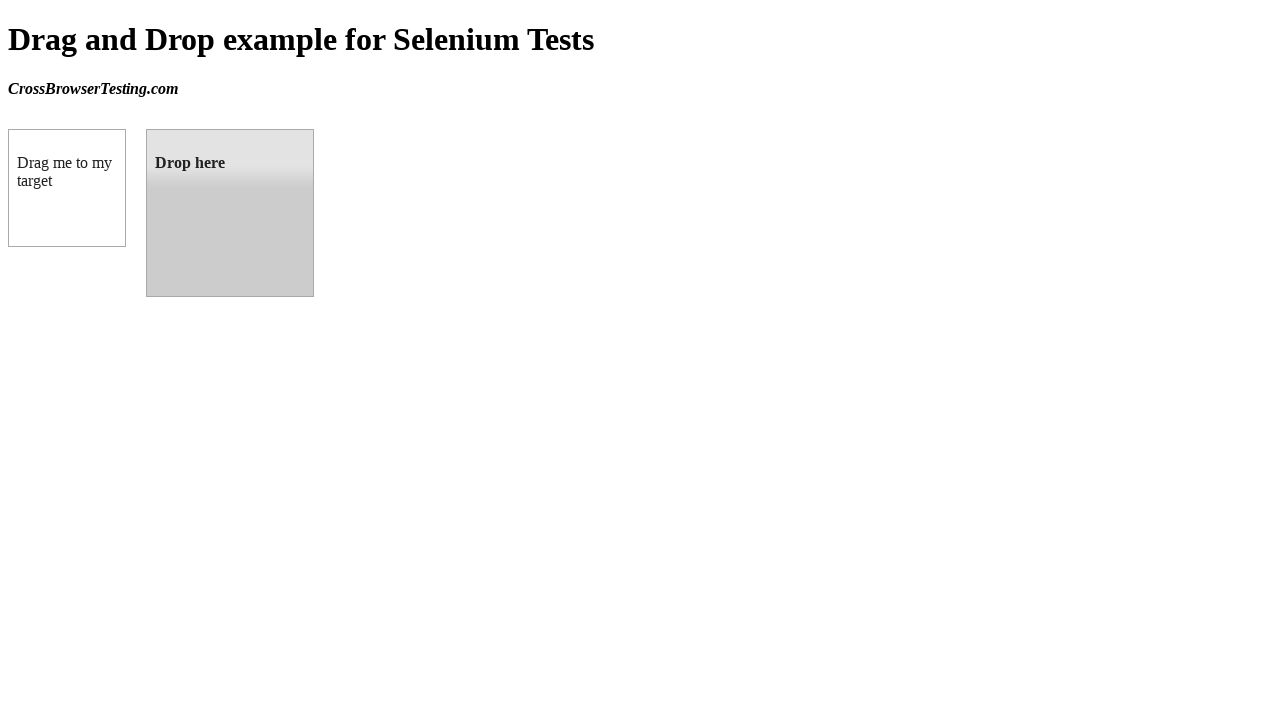

Located draggable source element
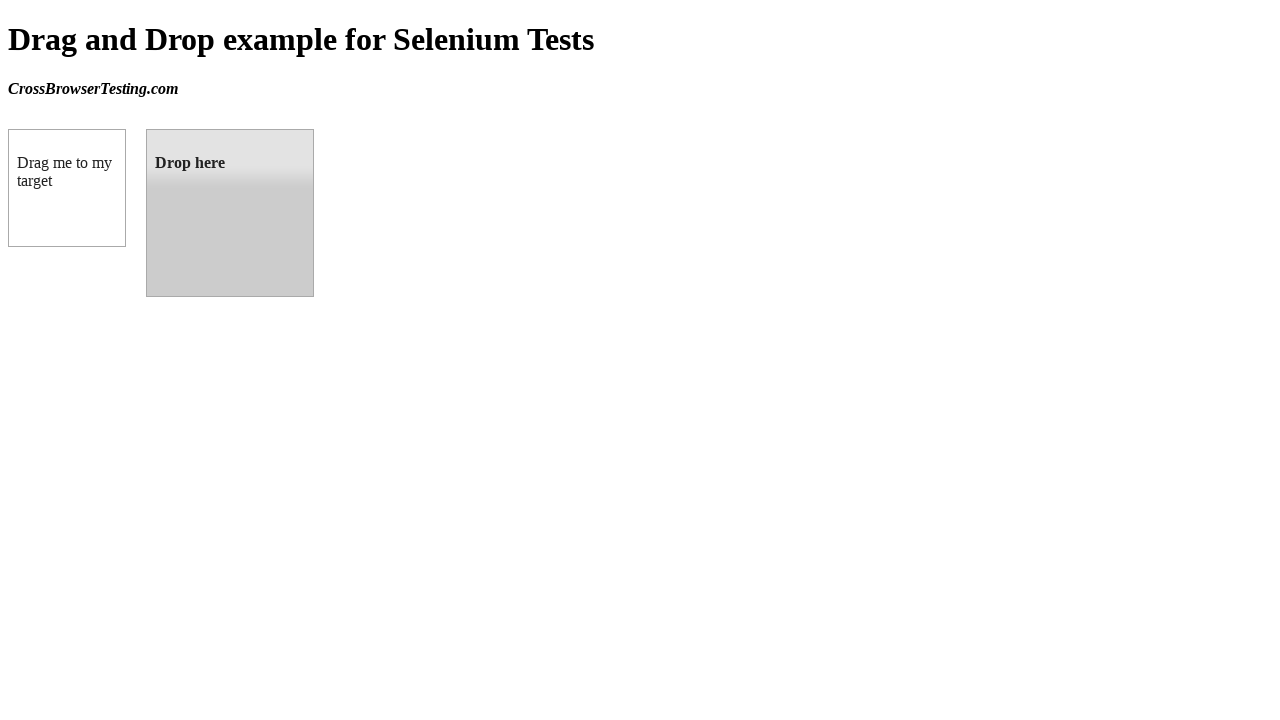

Located droppable target element
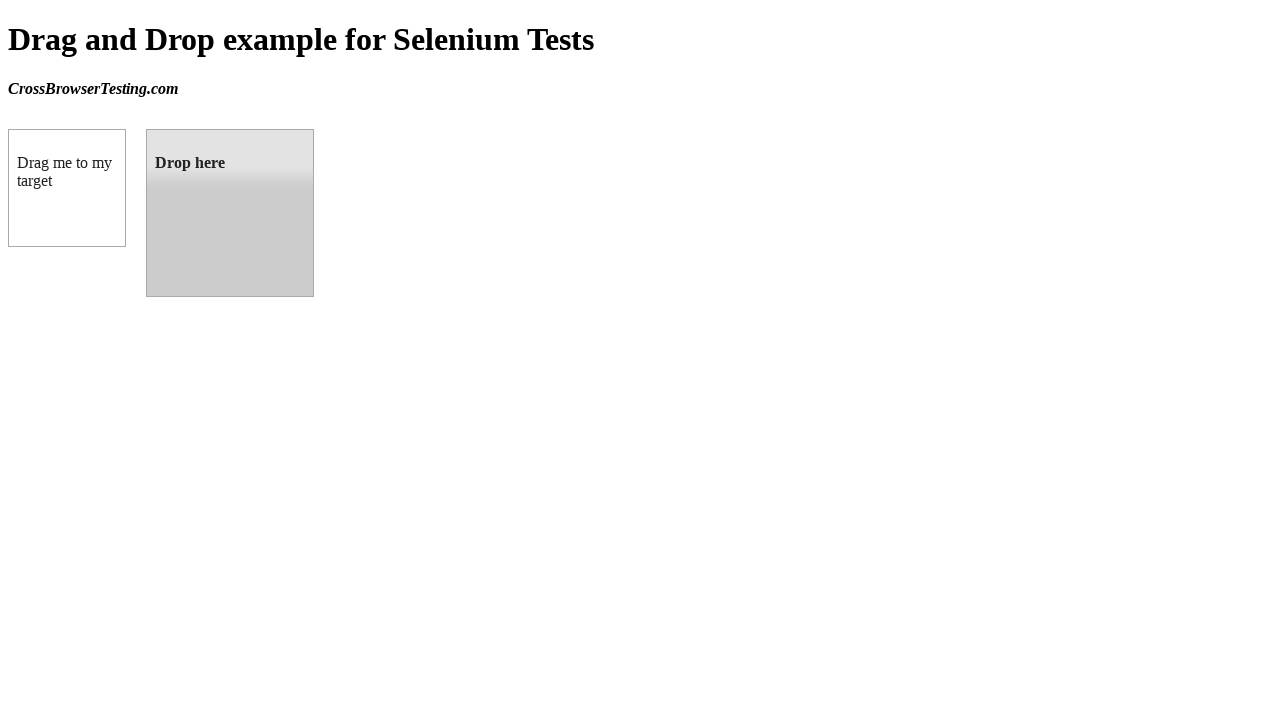

Retrieved bounding box for source element
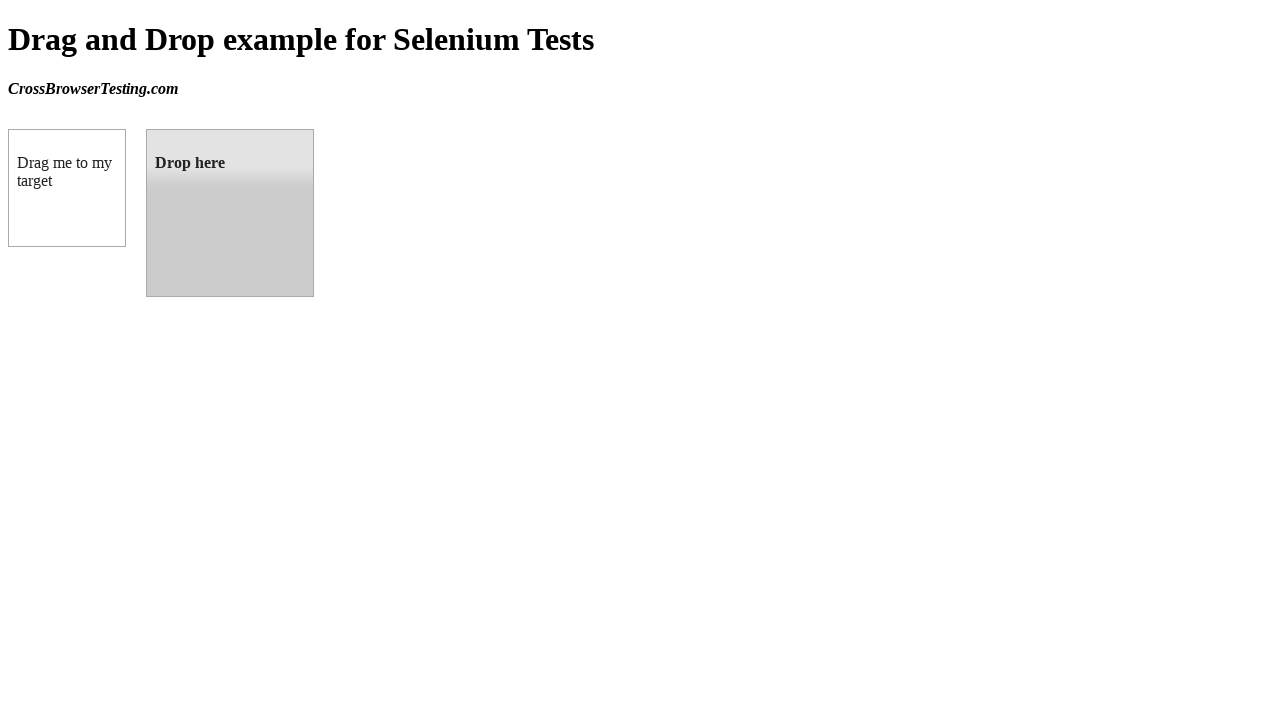

Retrieved bounding box for target element
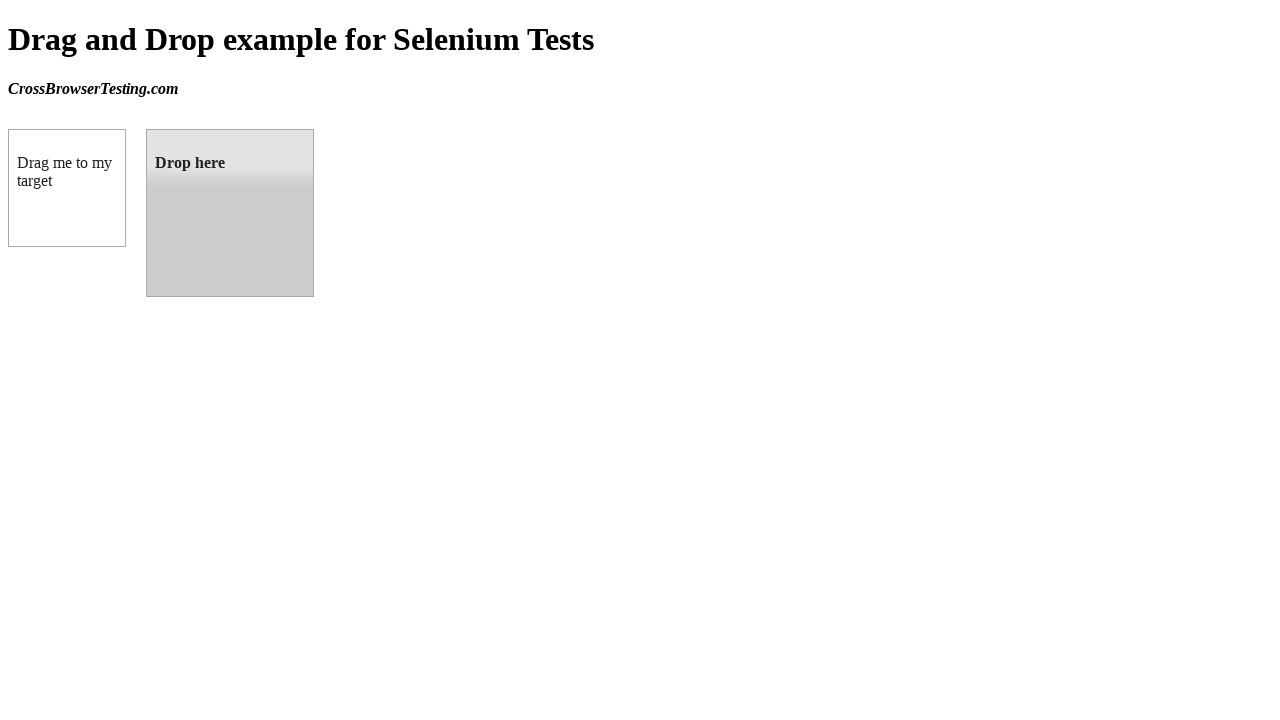

Moved mouse to center of source element at (67, 188)
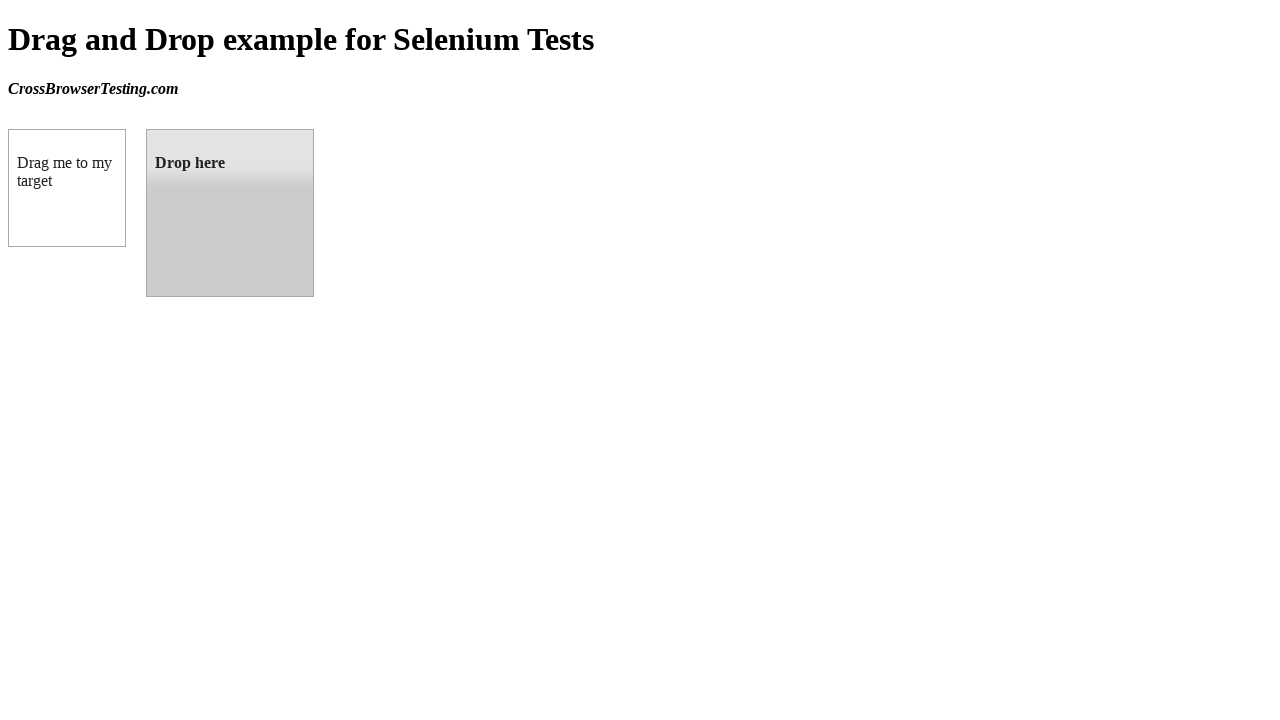

Performed mouse down (click and hold) on source element at (67, 188)
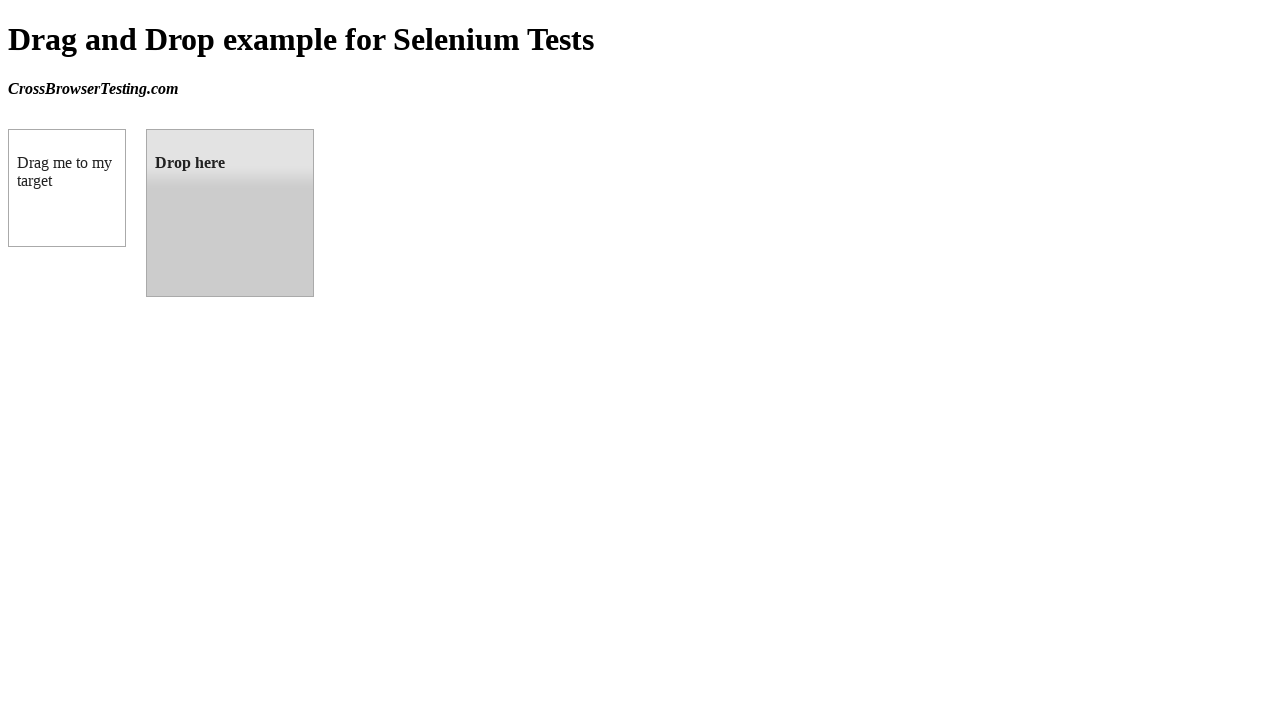

Moved mouse to center of target element while holding at (230, 213)
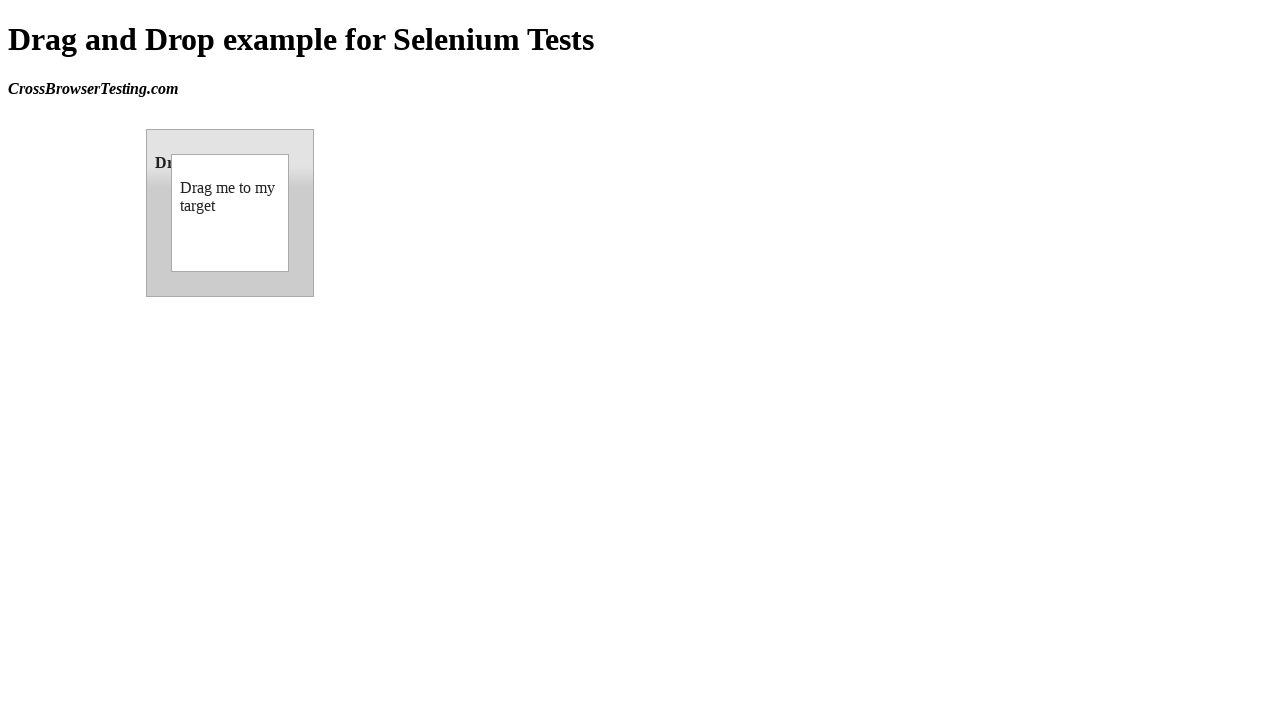

Released mouse button to complete drag and drop operation at (230, 213)
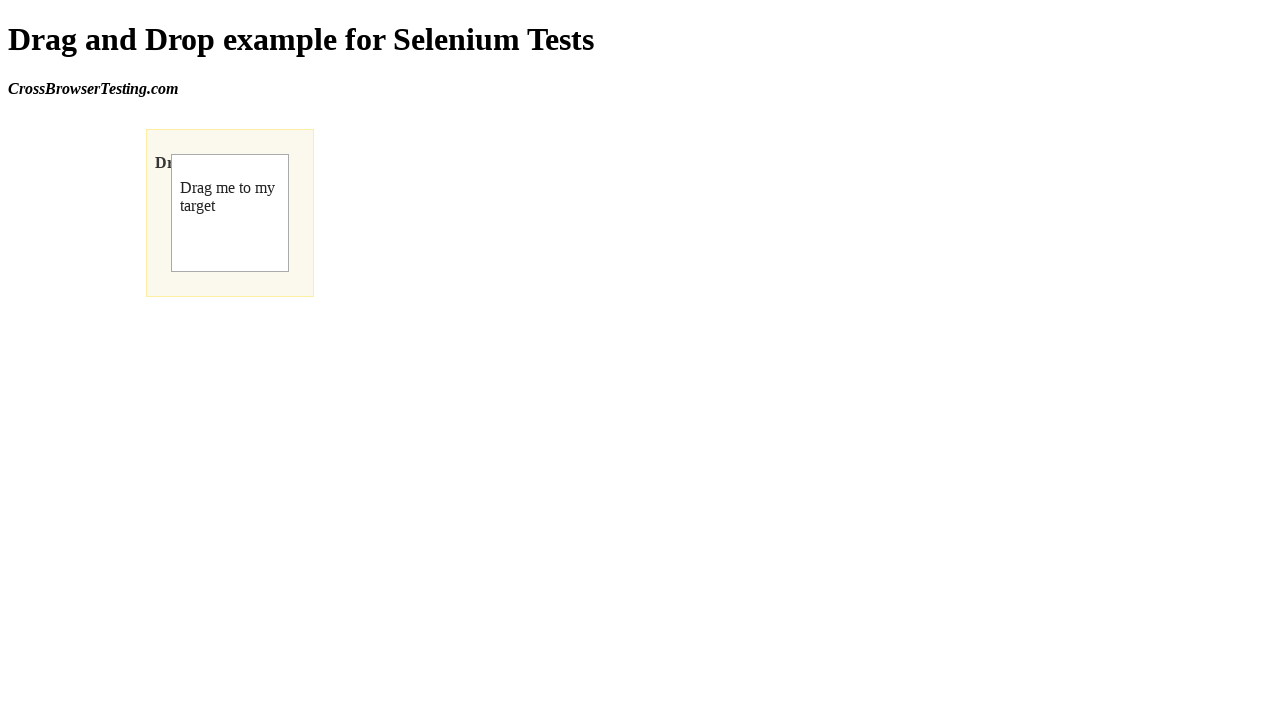

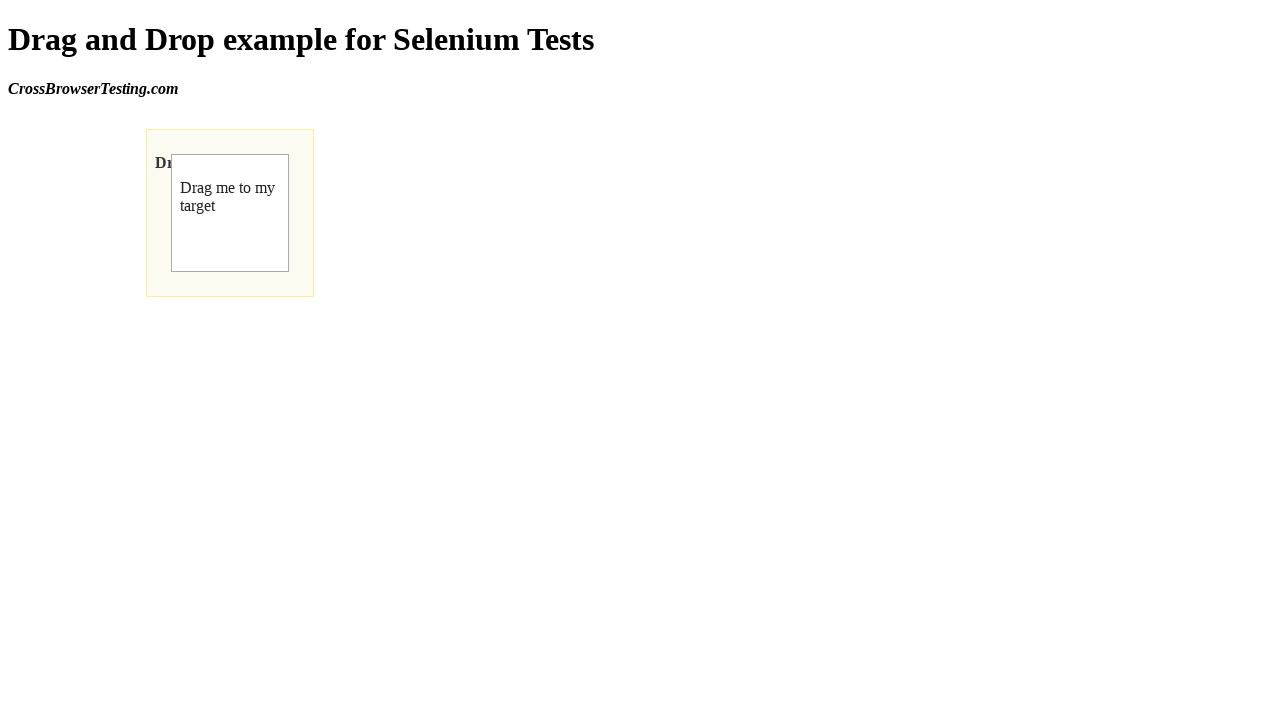